Verifies that the col stats page loads and displays all 1000 cotacol items

Starting URL: https://cotacol.cc/colstats

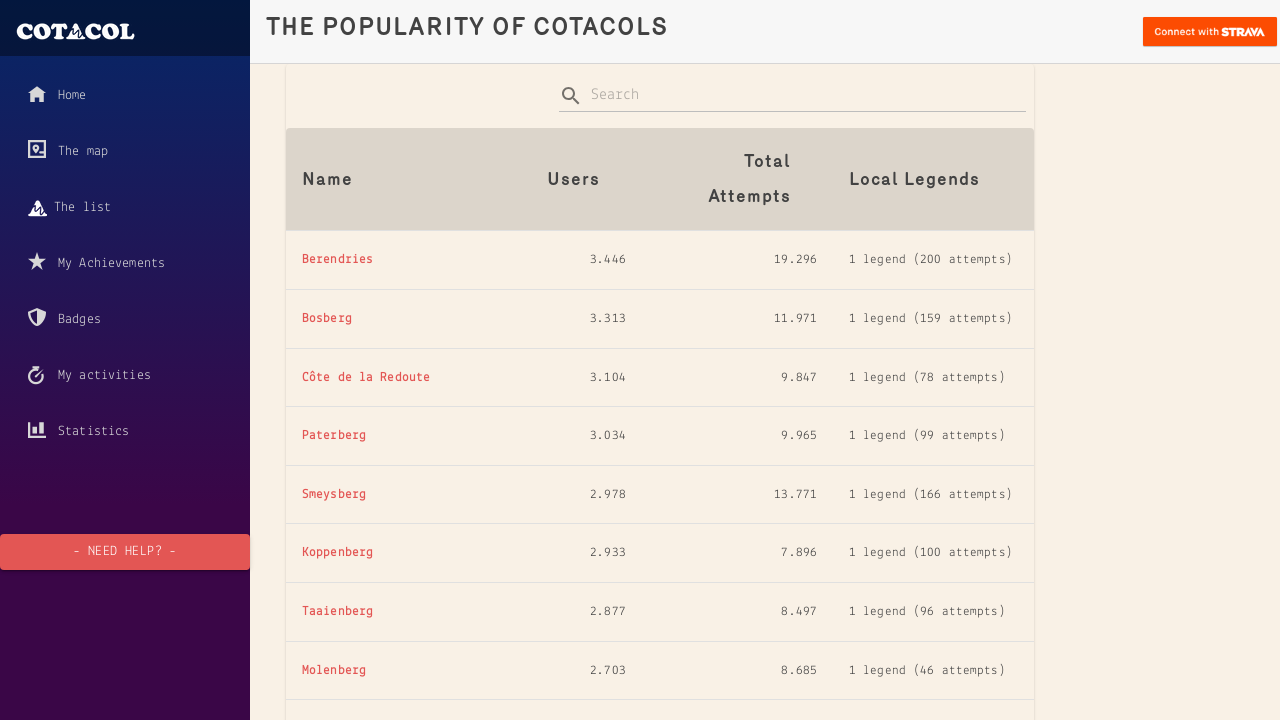

Navigated to col stats page at https://cotacol.cc/colstats
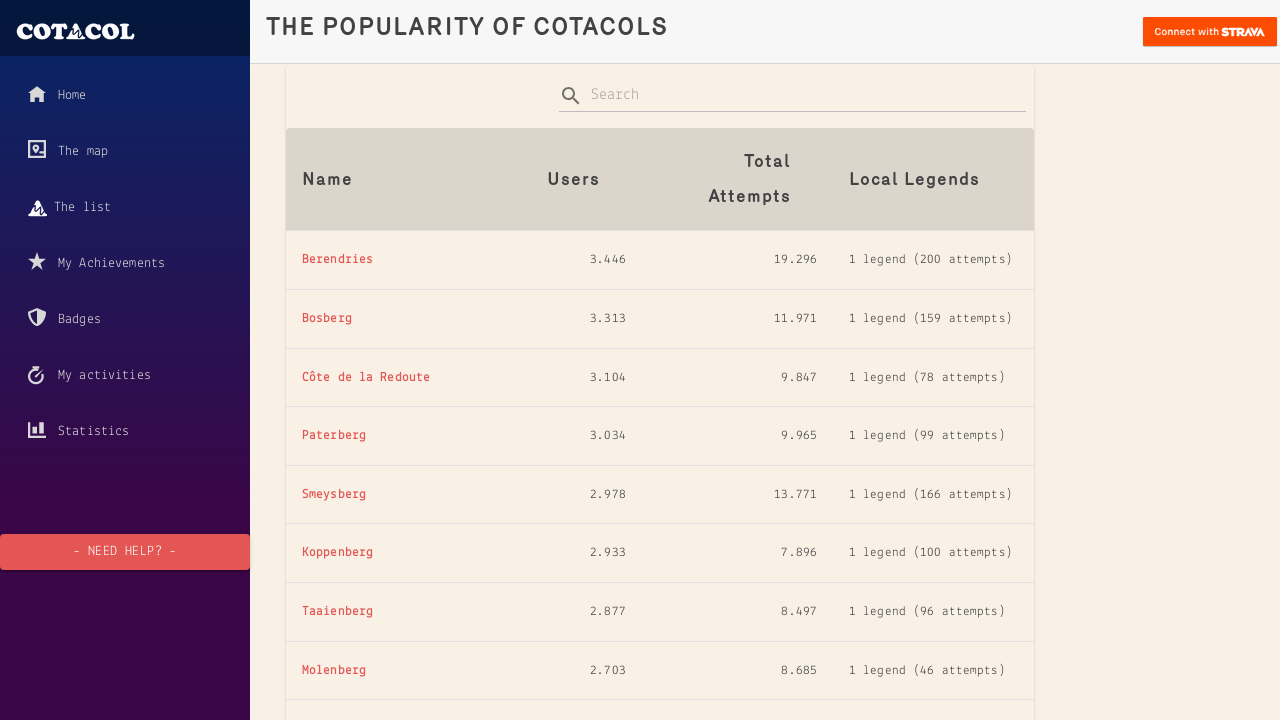

Waited for cotacol items to load
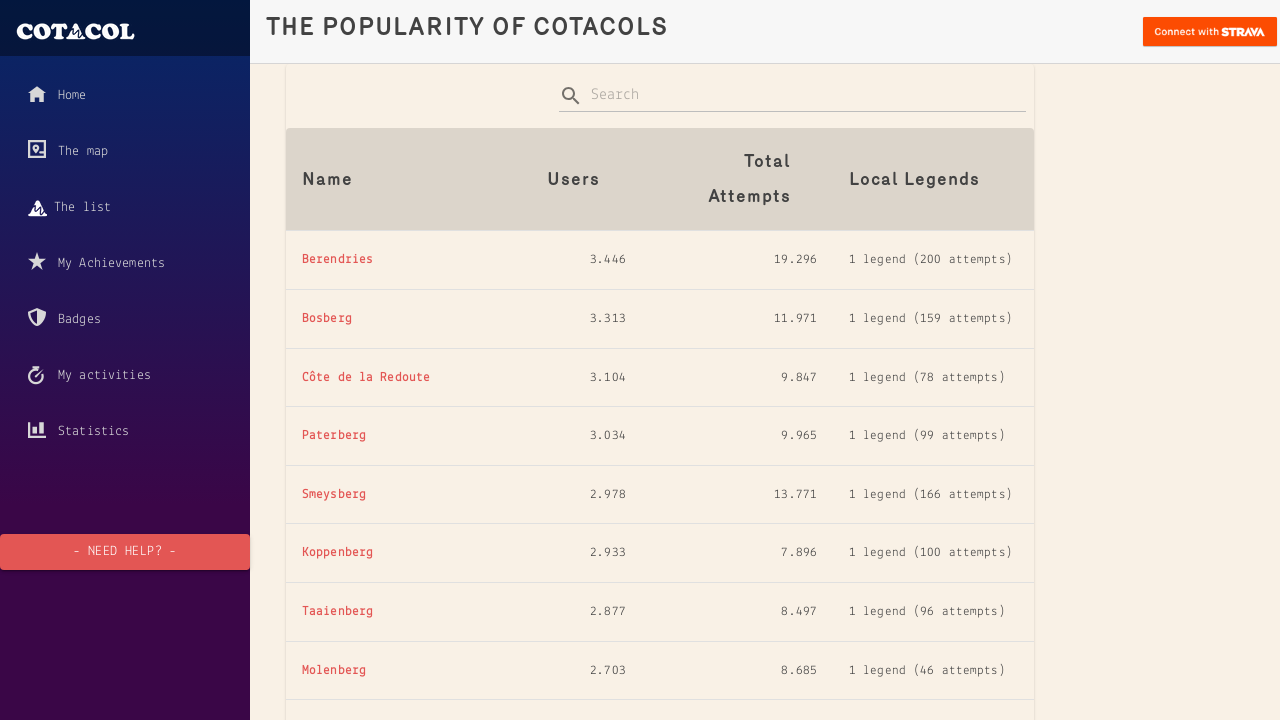

Counted cotacol items: 1000 found
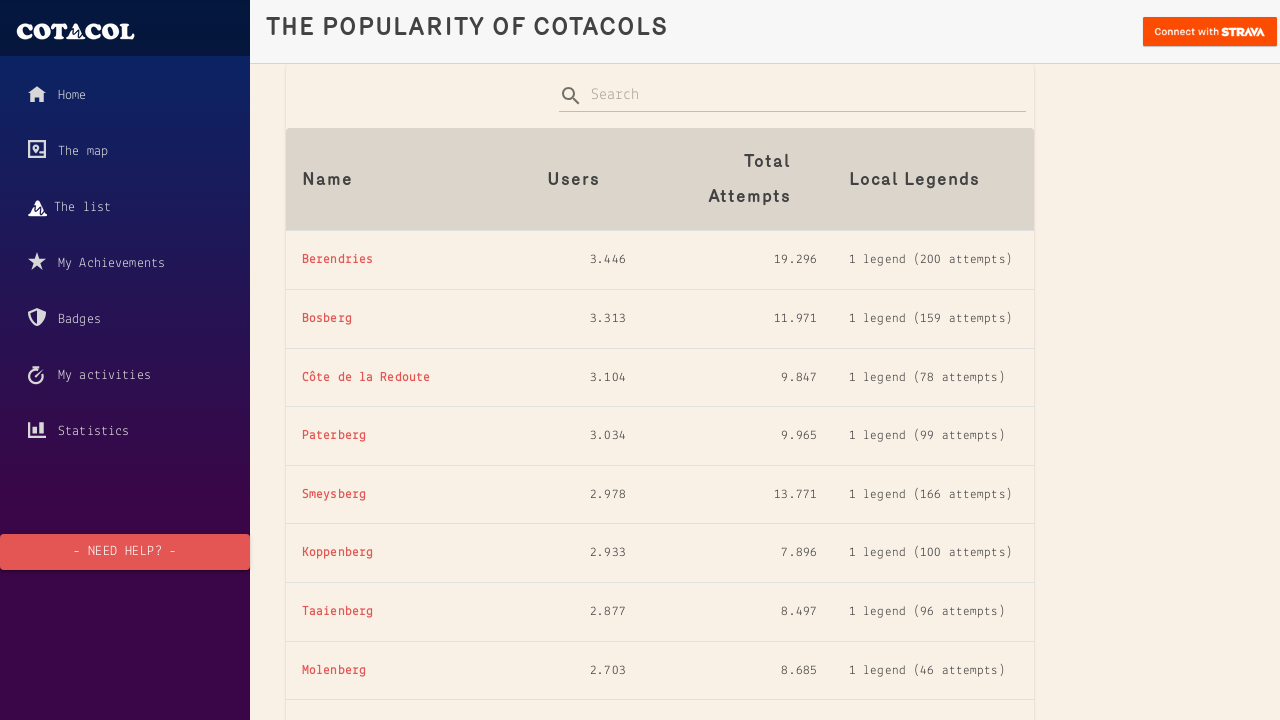

Verified that all 1000 cotacol items are displayed
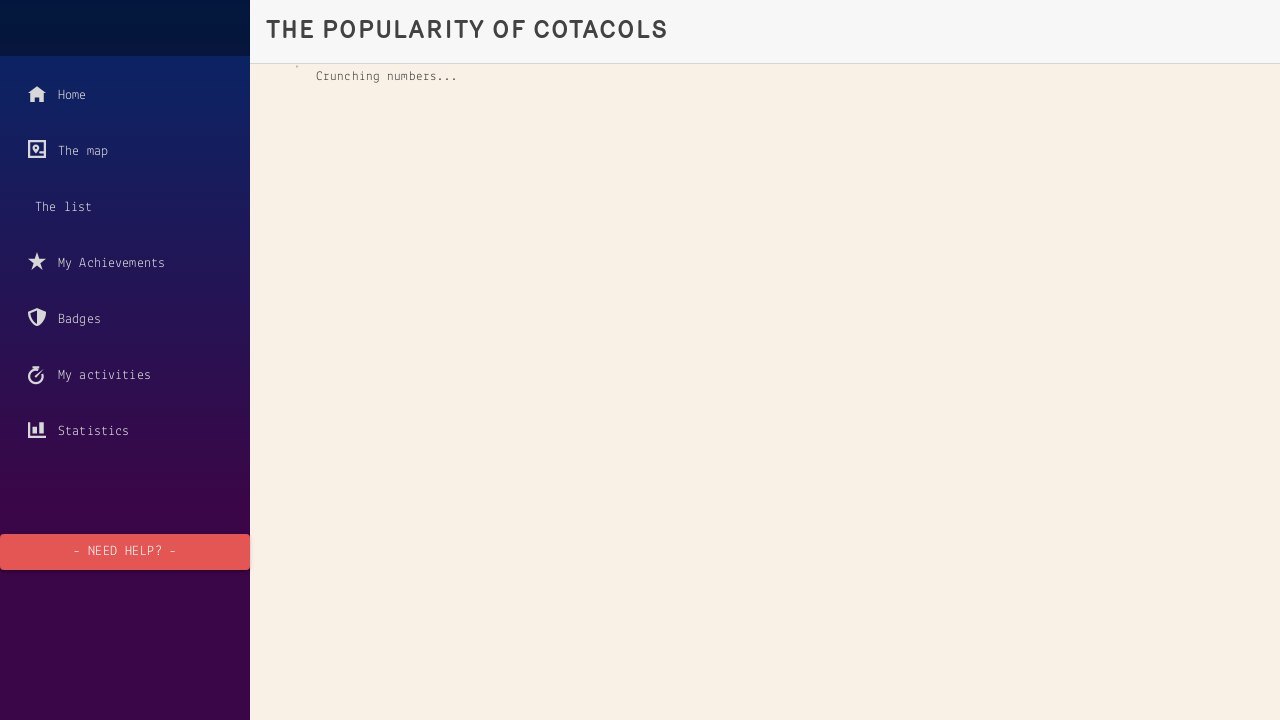

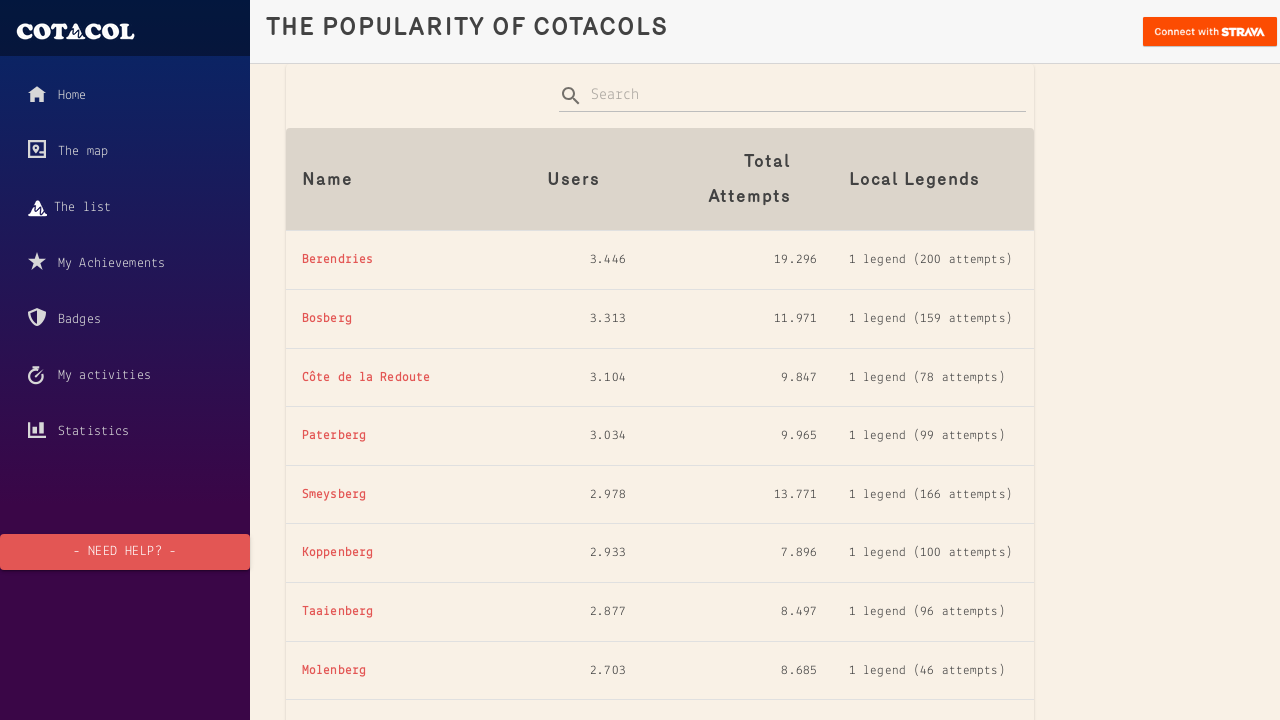